Tests dropdown selection functionality by selecting various programming languages from a dropdown menu using both value-based and index-based selection methods, verifying each selection is correctly applied.

Starting URL: https://ashokonmi3.github.io/Selenium.Pages/SEL_01_WebDriverDemoWebsite.html

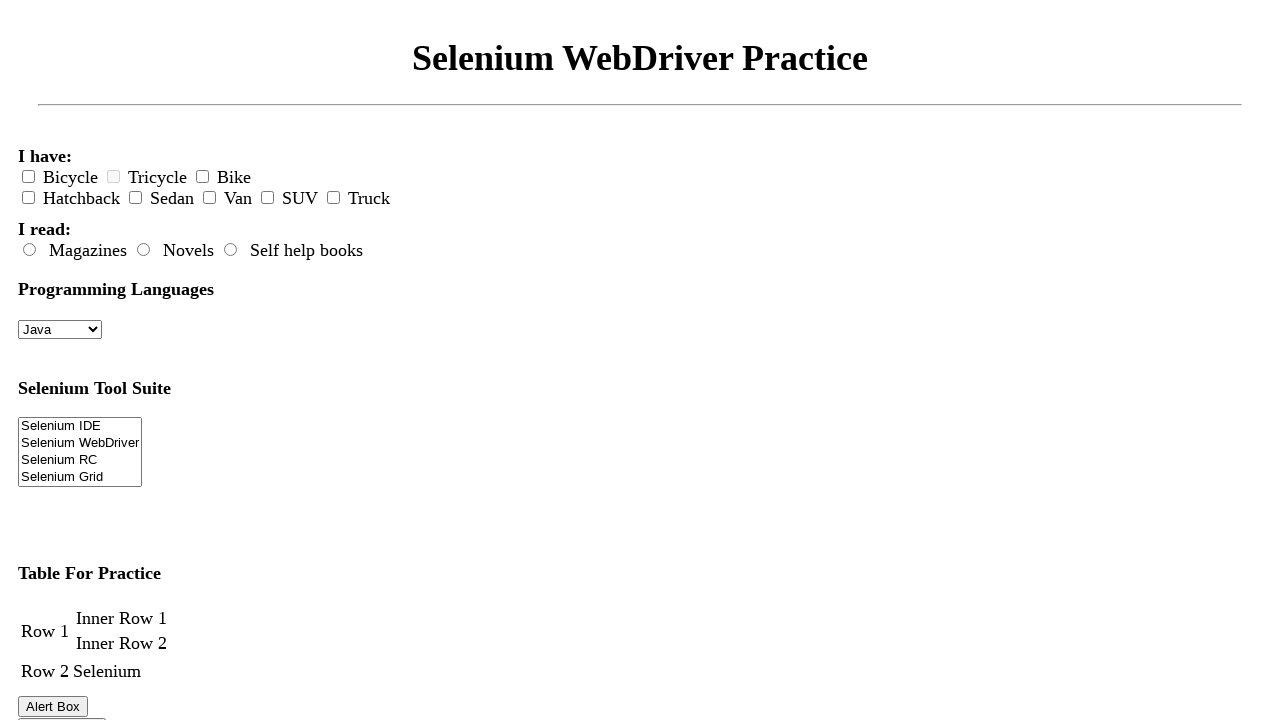

Selected 'Java' from programming languages dropdown by value on #programming-languages
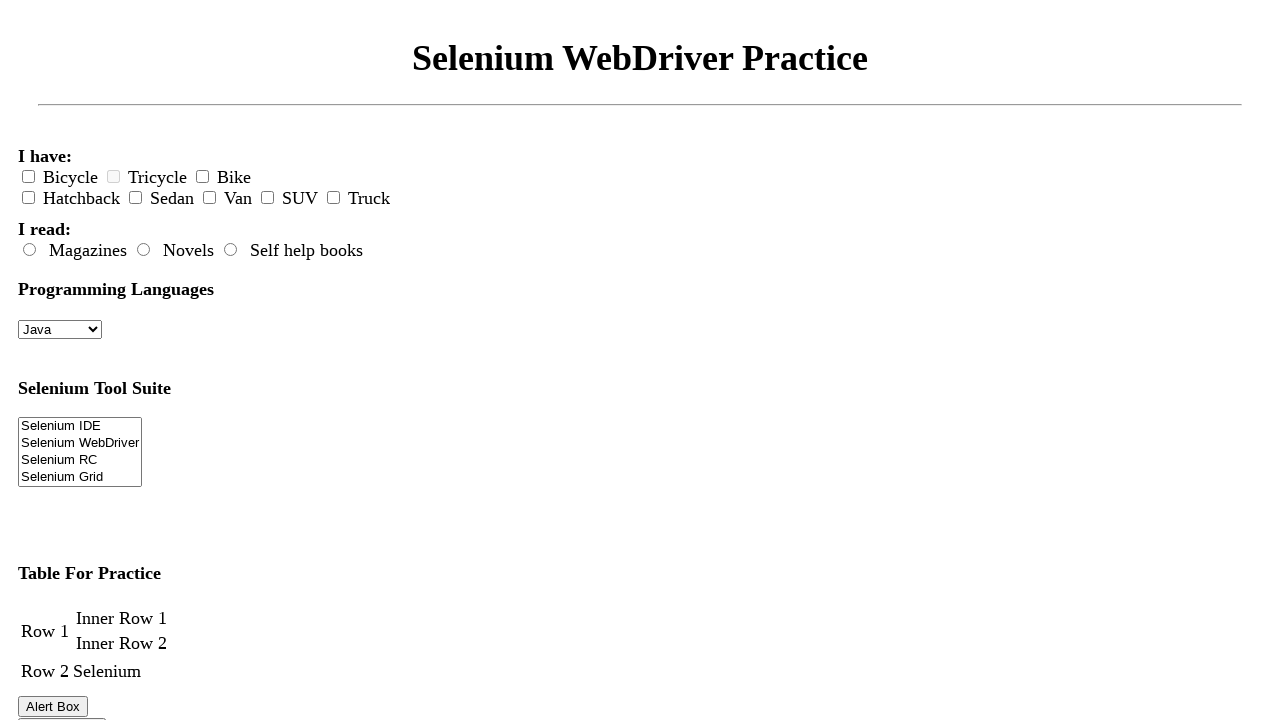

Verified 'Java' is selected in dropdown
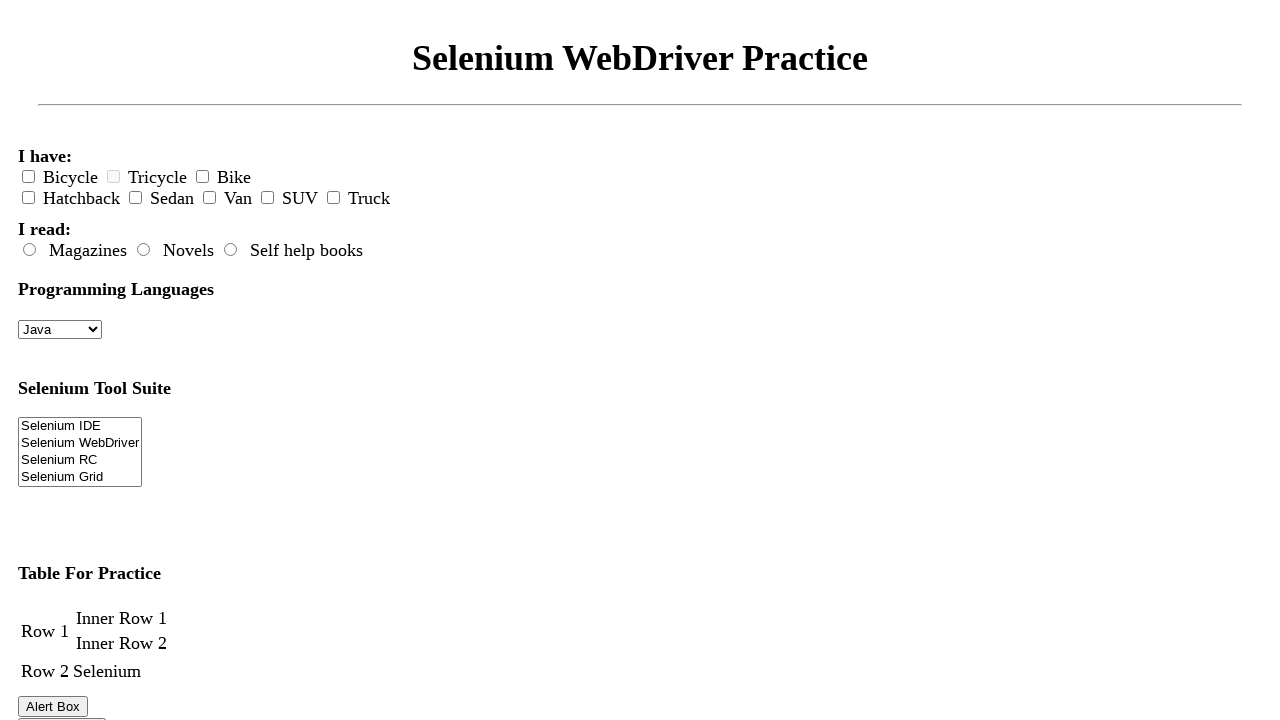

Selected 'C++' from programming languages dropdown by value on #programming-languages
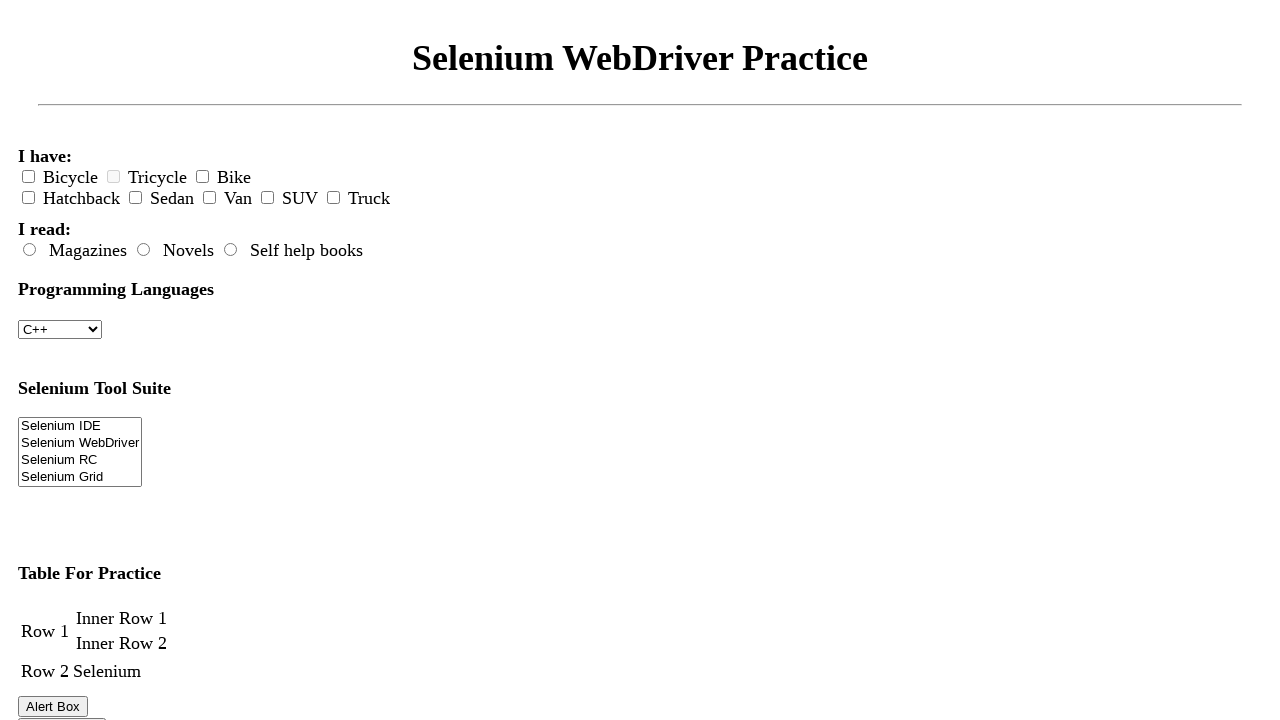

Verified 'C++' is selected in dropdown
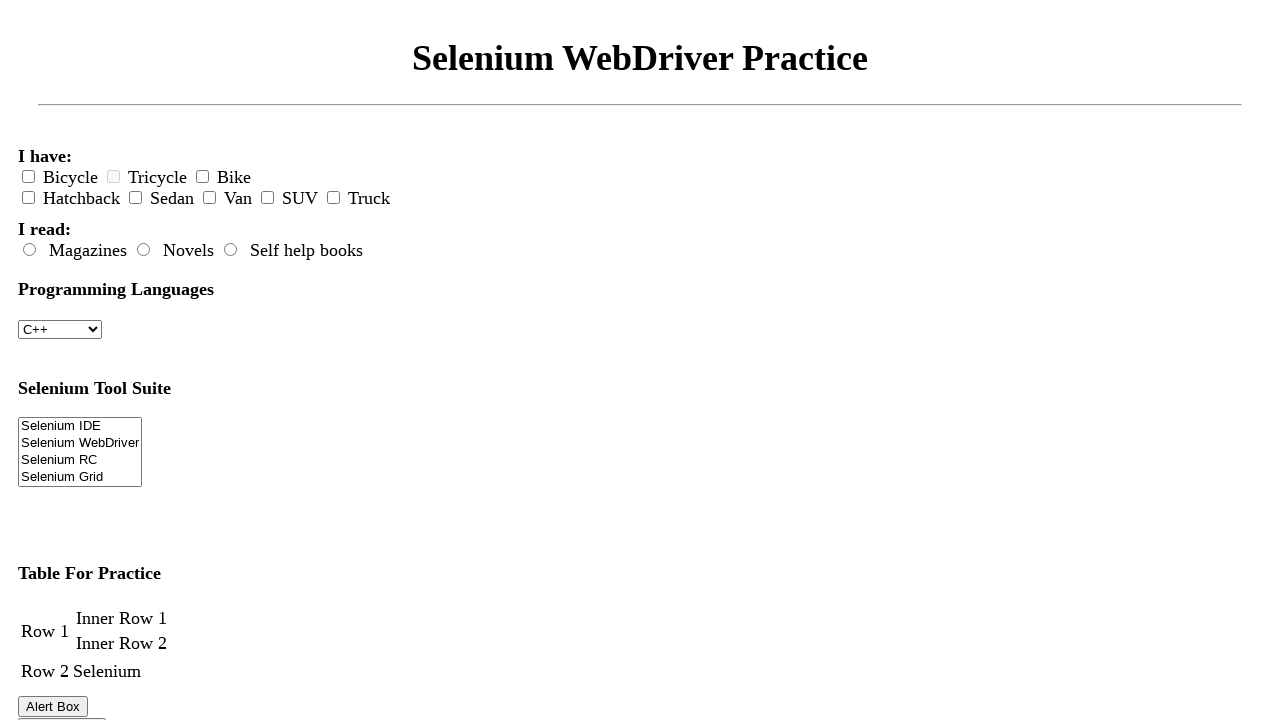

Selected 'Python' from programming languages dropdown by value on #programming-languages
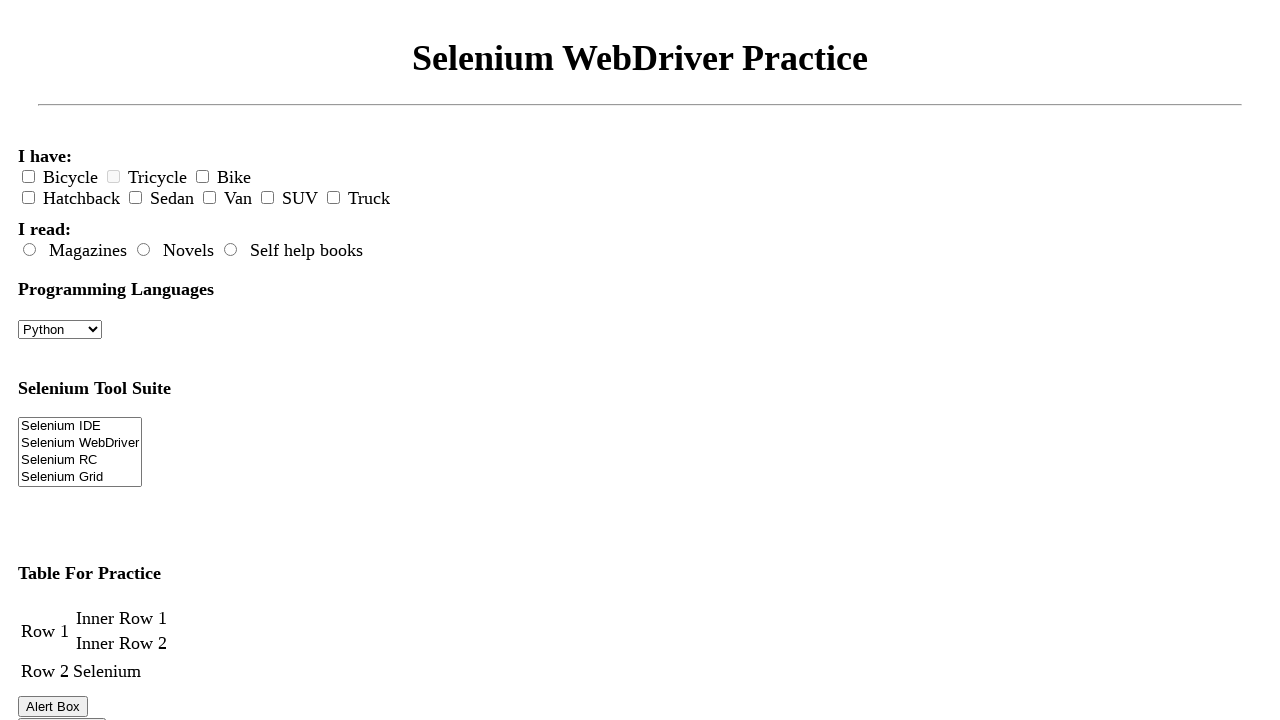

Verified 'Python' is selected in dropdown
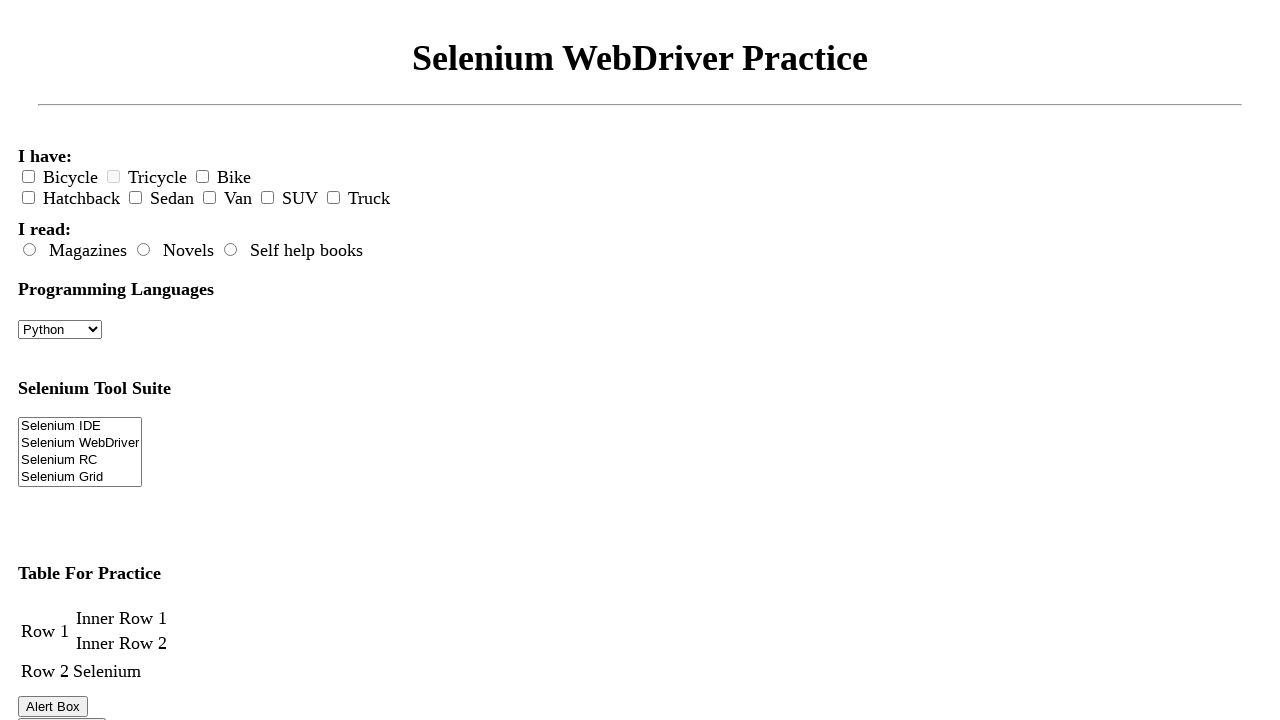

Selected 'JavaScript' from programming languages dropdown by value on #programming-languages
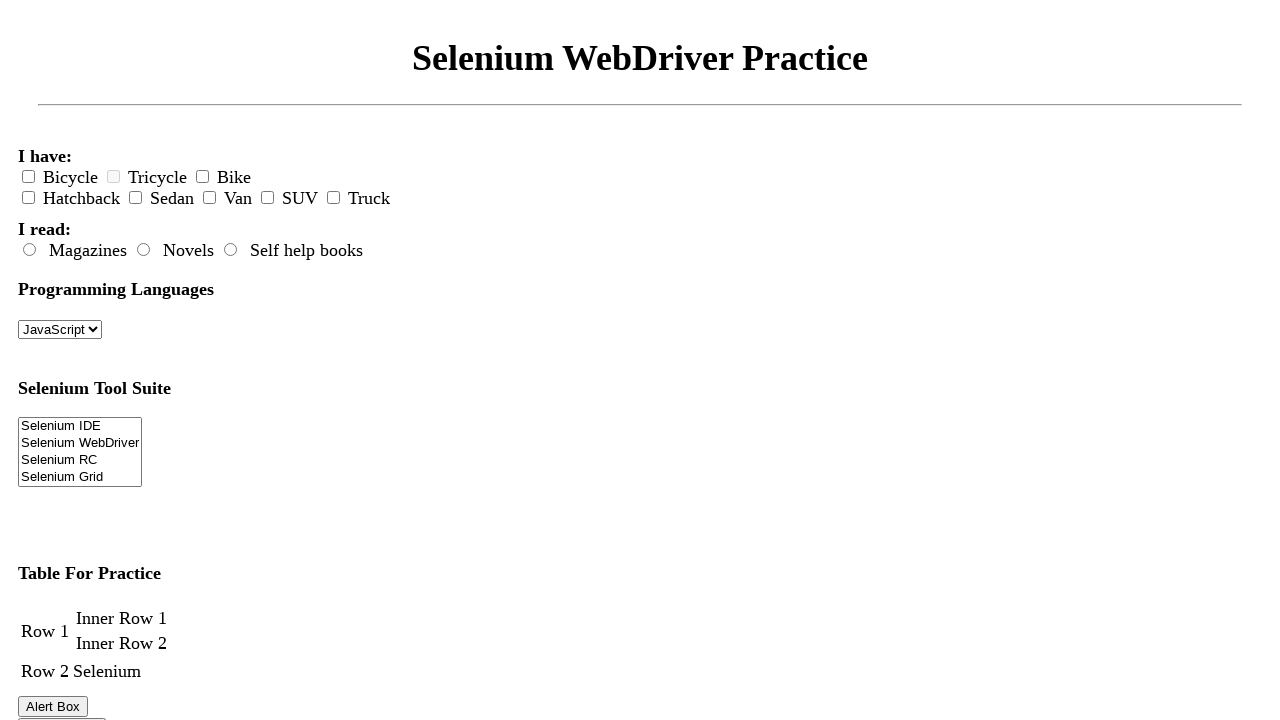

Verified 'JavaScript' is selected in dropdown
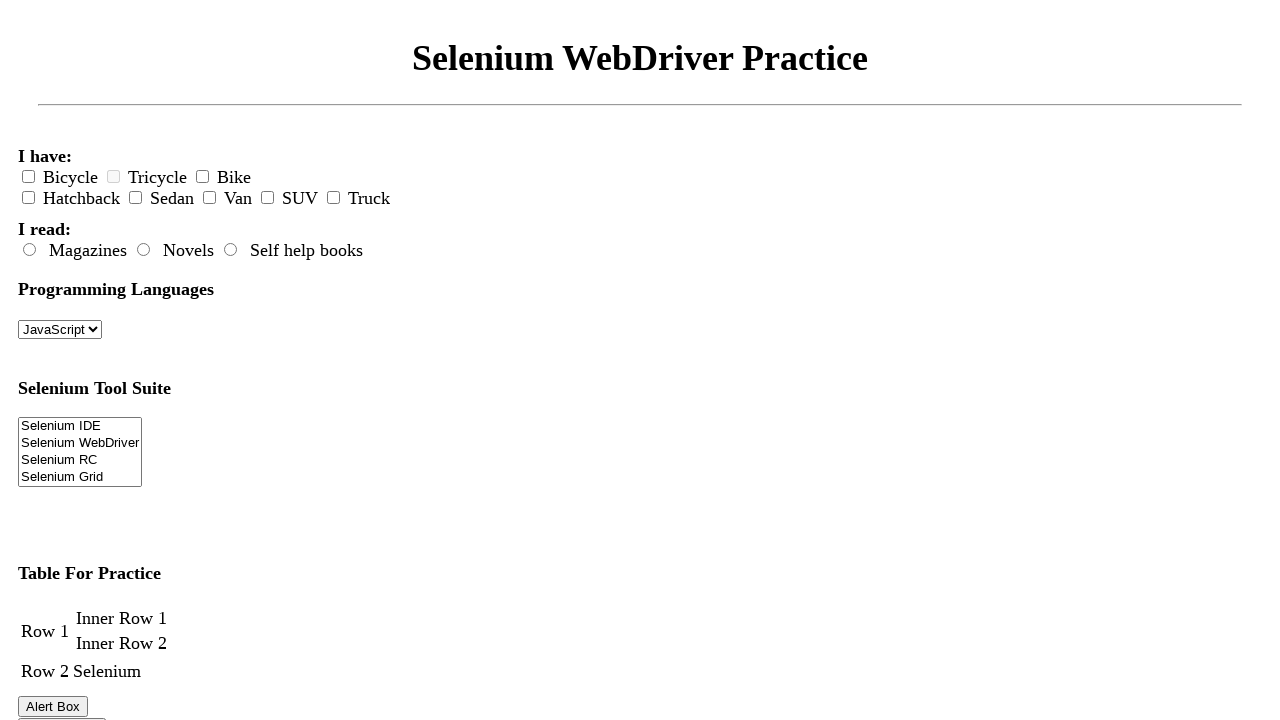

Selected first option (index 0) from programming languages dropdown on #programming-languages
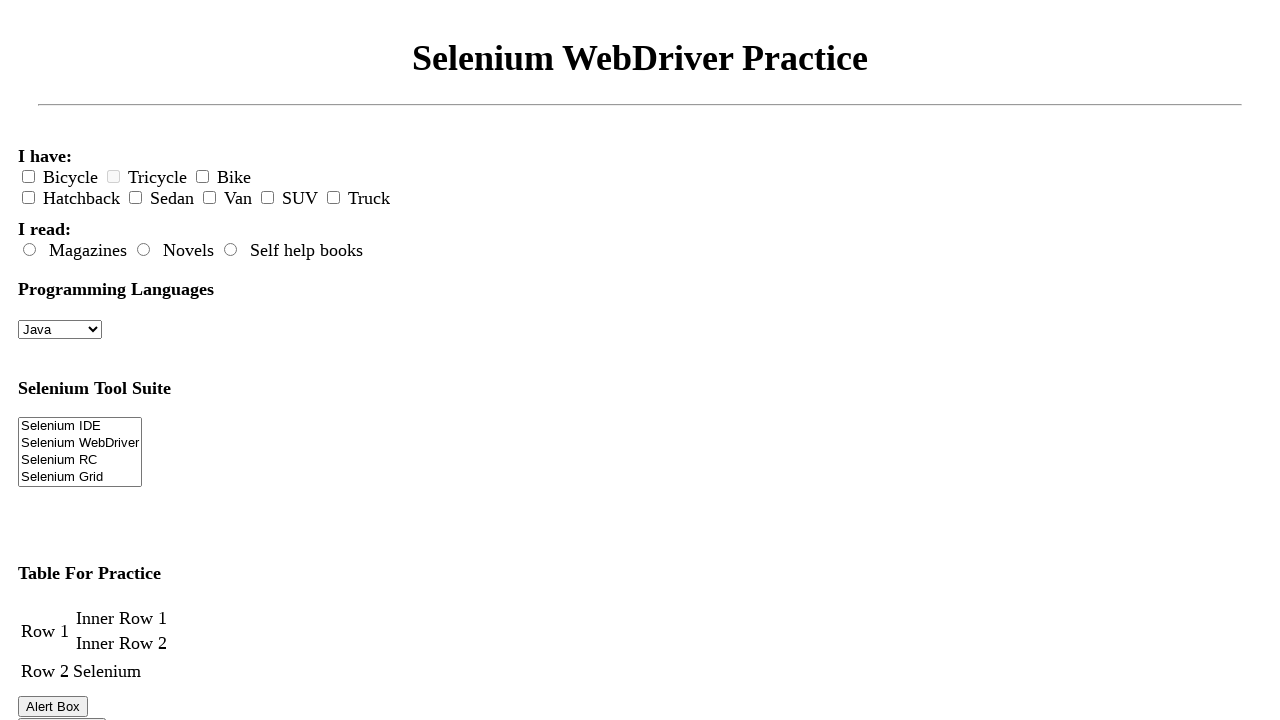

Verified first option 'Java' is selected in dropdown
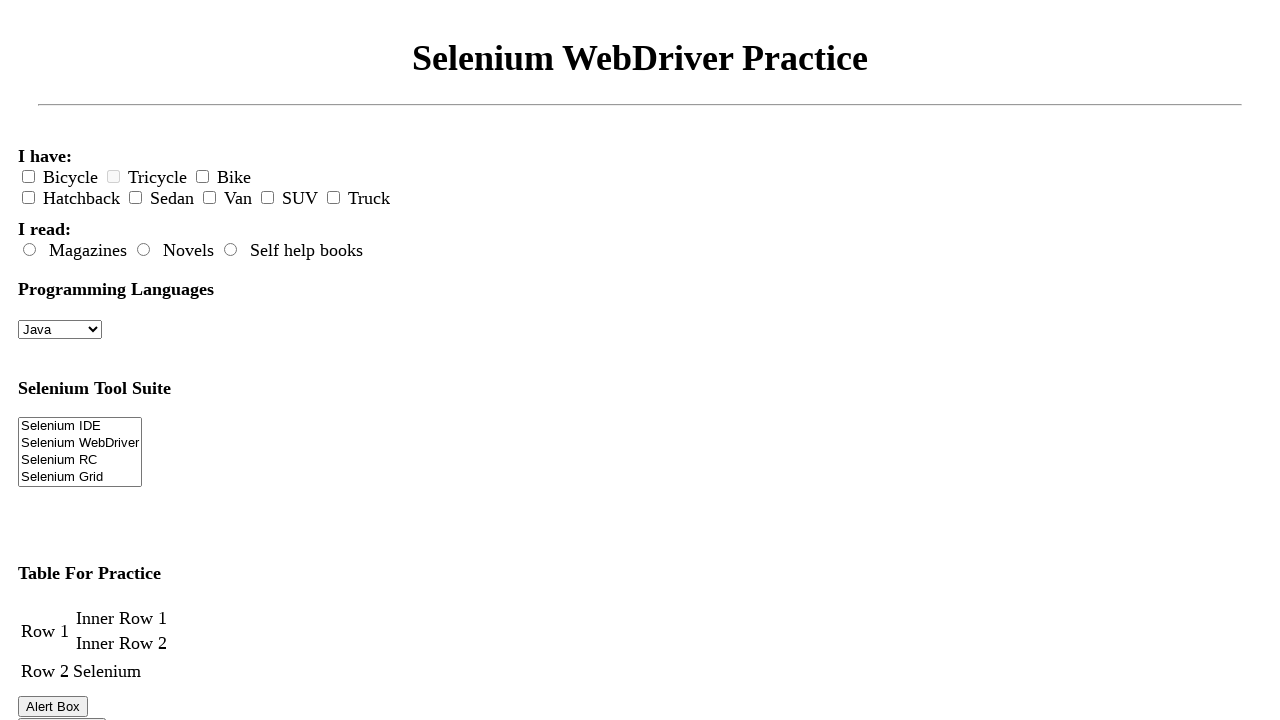

Selected second option (index 1) from programming languages dropdown on #programming-languages
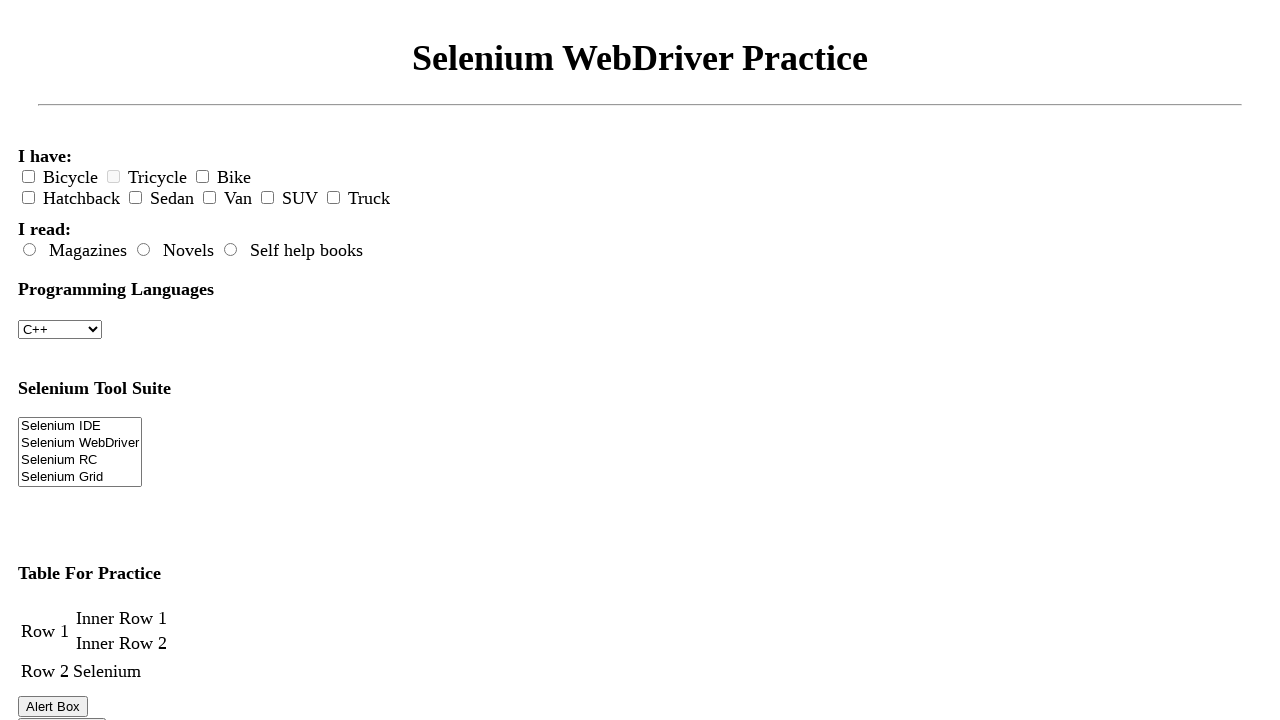

Verified second option 'C++' is selected in dropdown
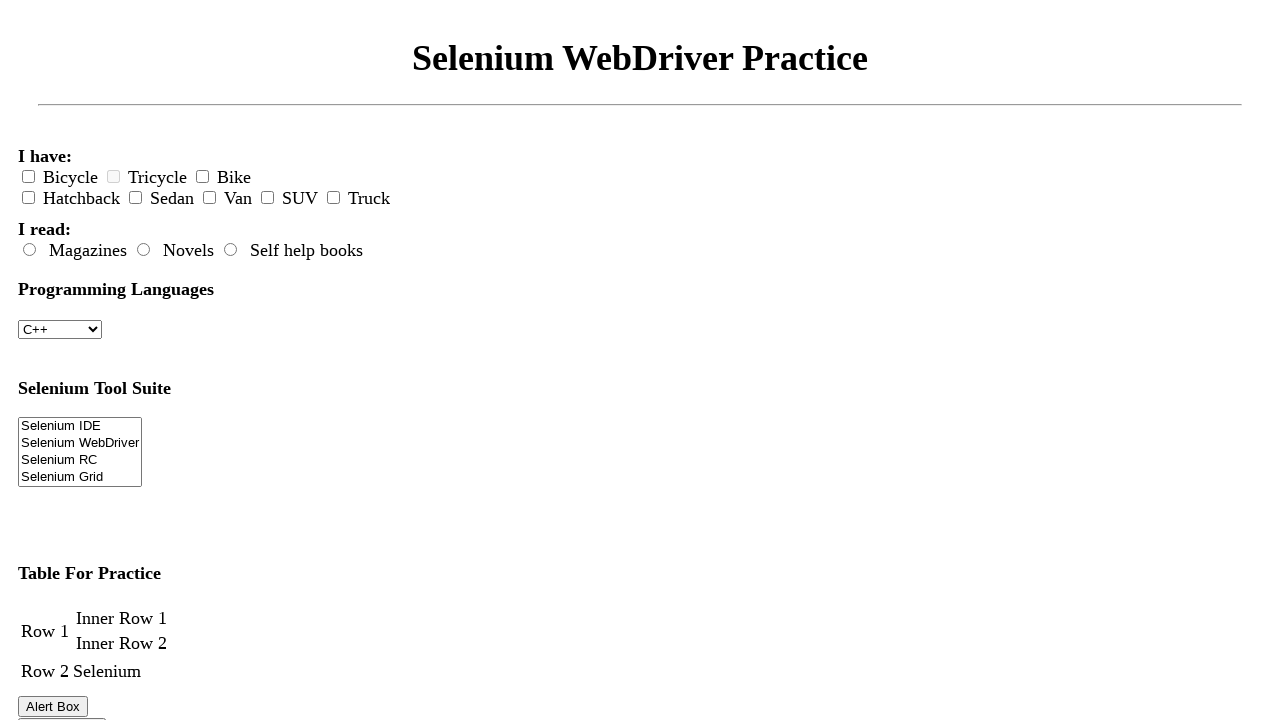

Selected third option (index 2) from programming languages dropdown on #programming-languages
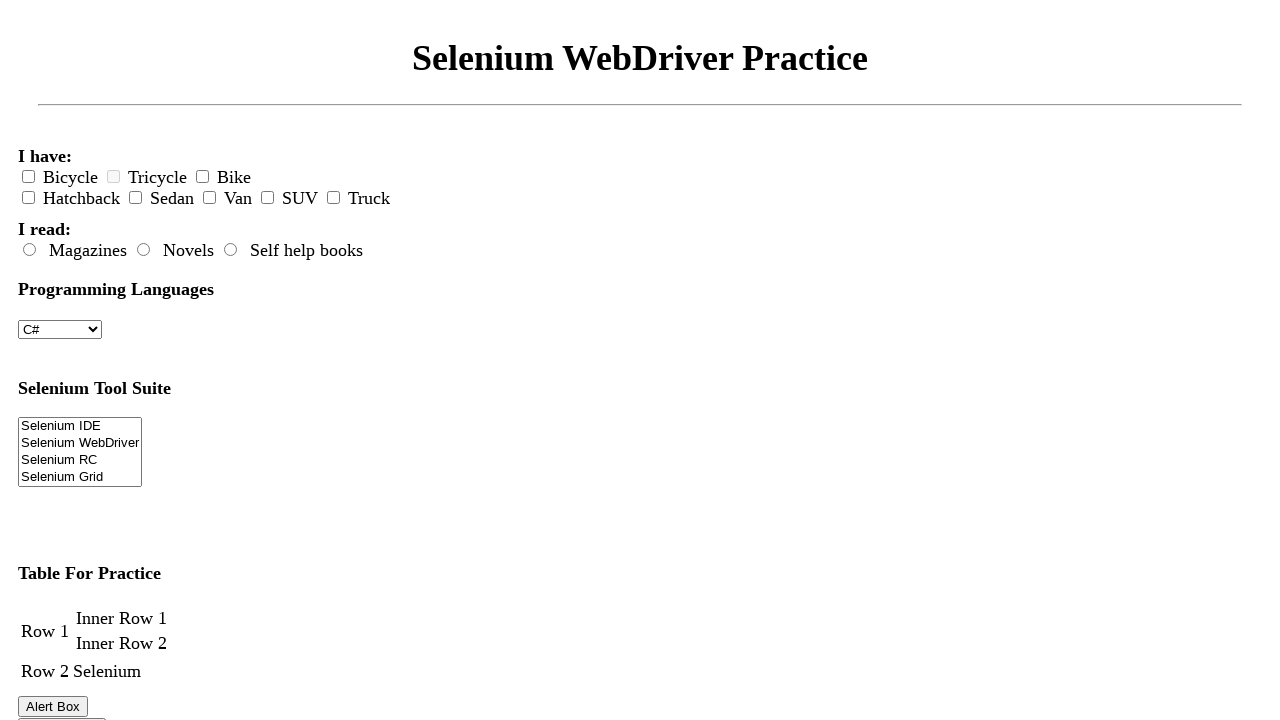

Verified third option 'C#' is selected in dropdown
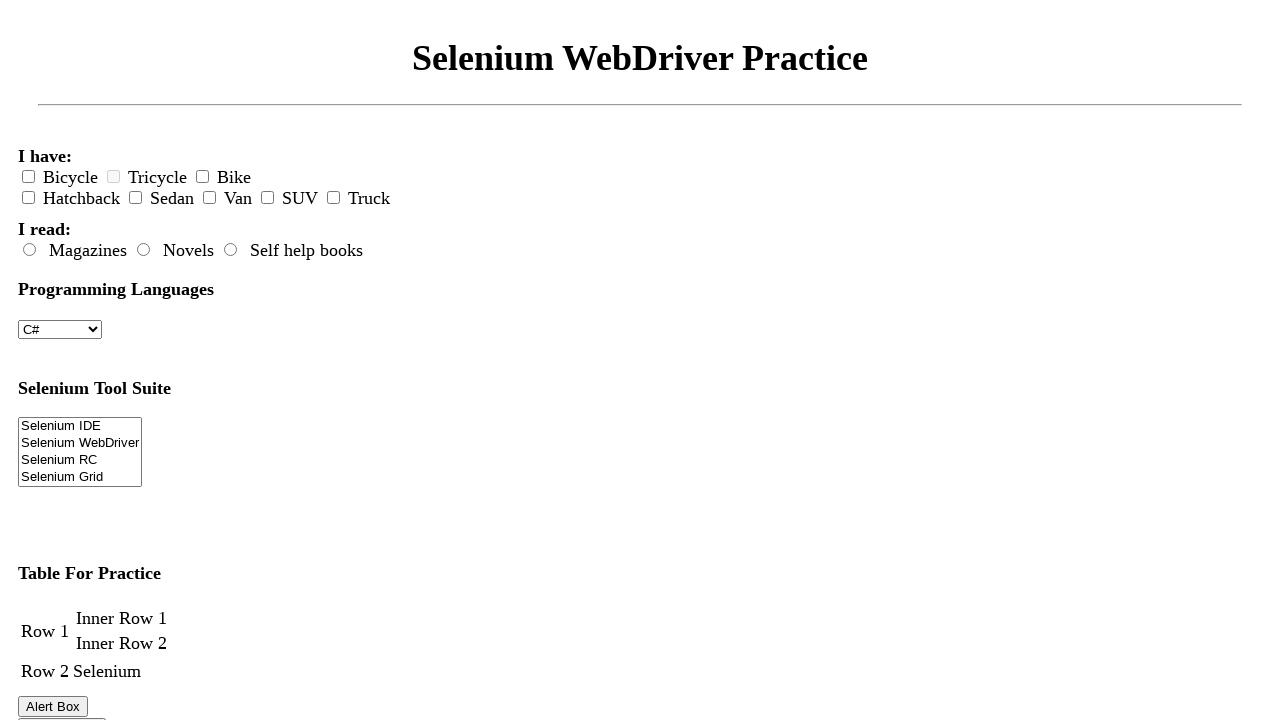

Selected fourth option (index 3) from programming languages dropdown on #programming-languages
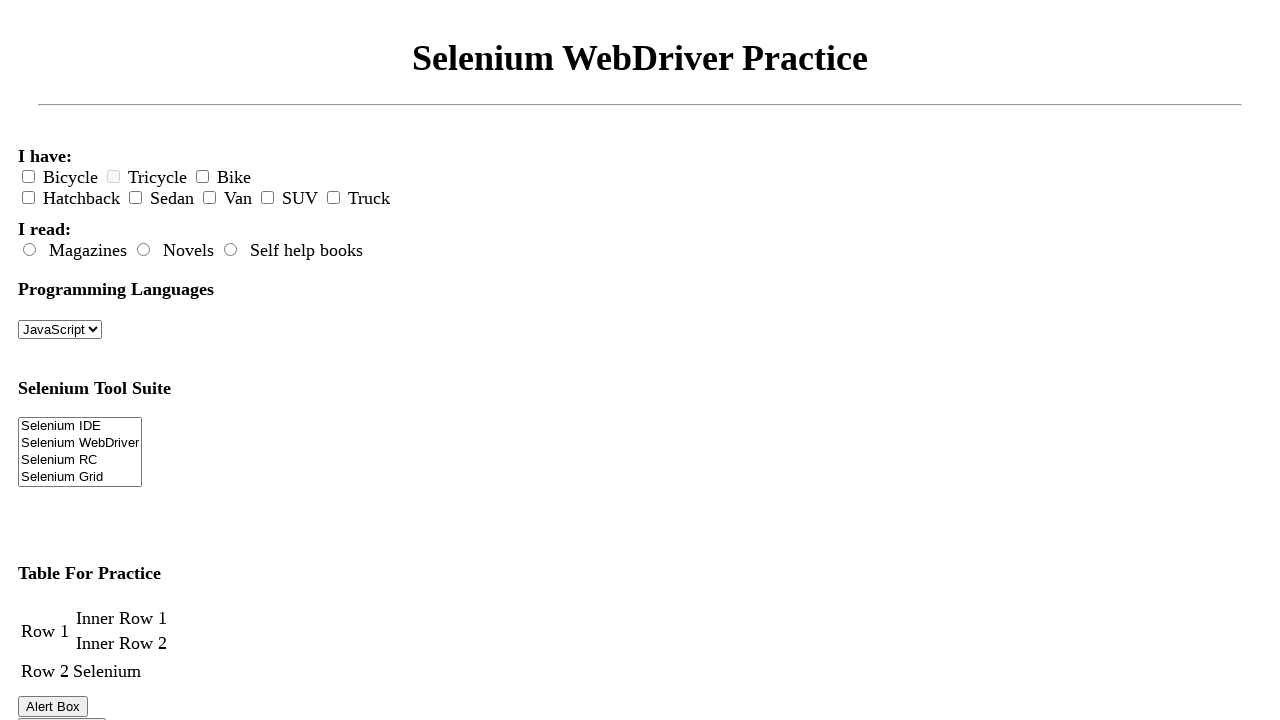

Verified fourth option 'JavaScript' is selected in dropdown
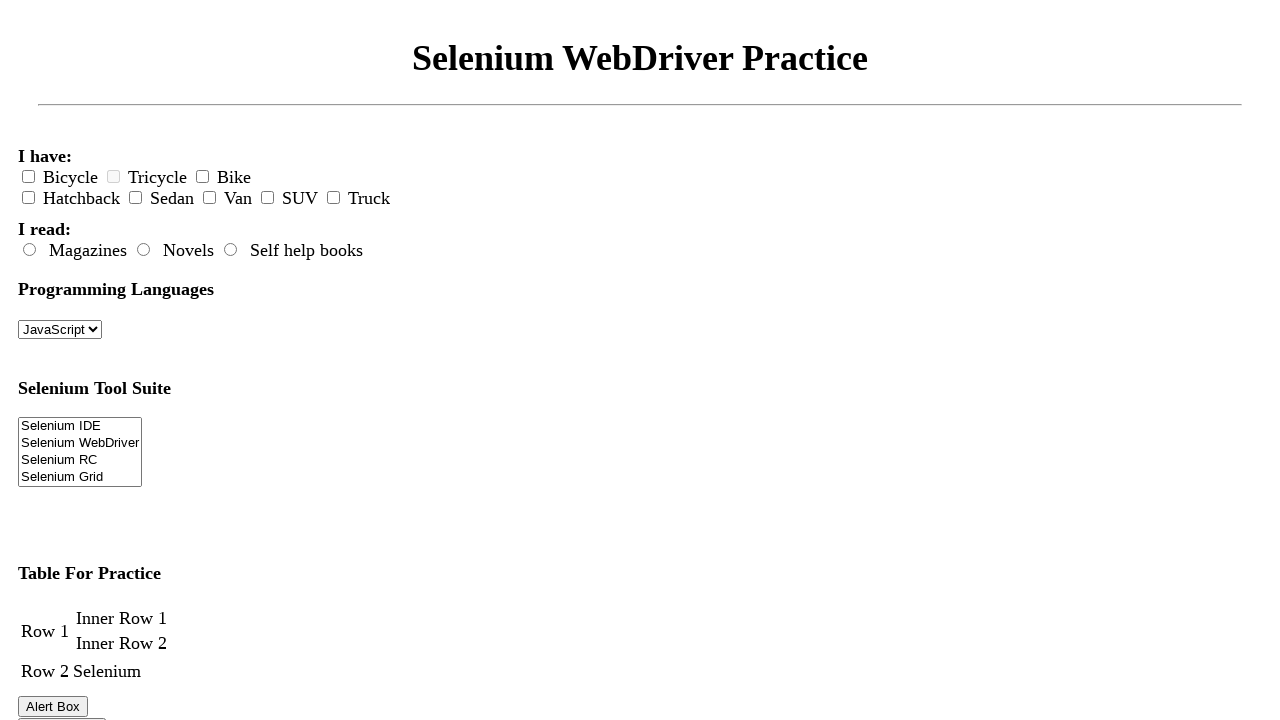

Selected fifth option (index 4) from programming languages dropdown on #programming-languages
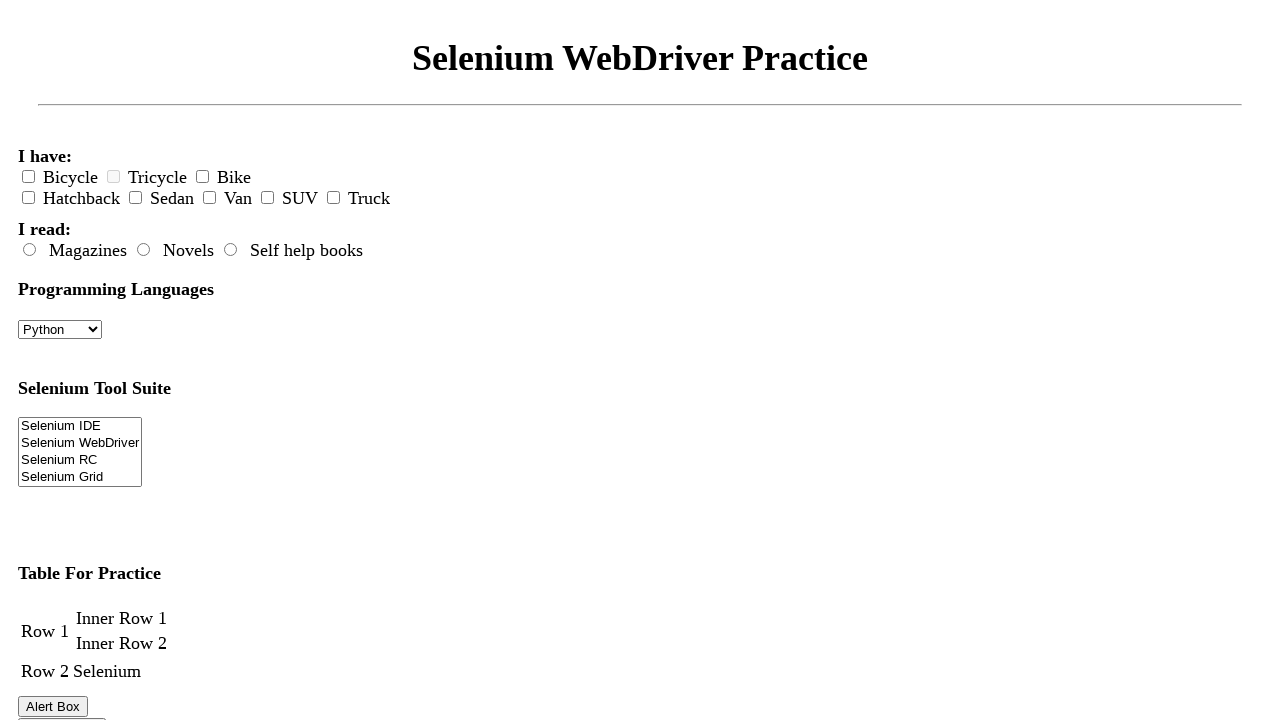

Verified fifth option 'Python' is selected in dropdown
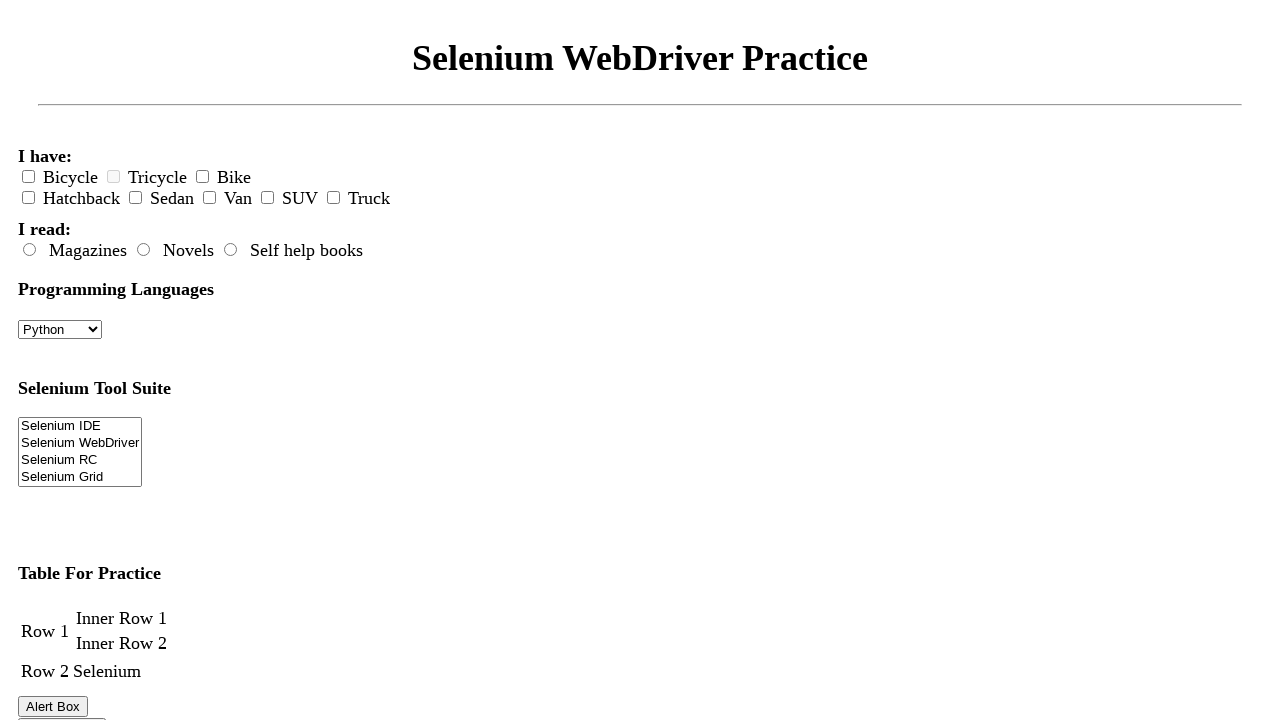

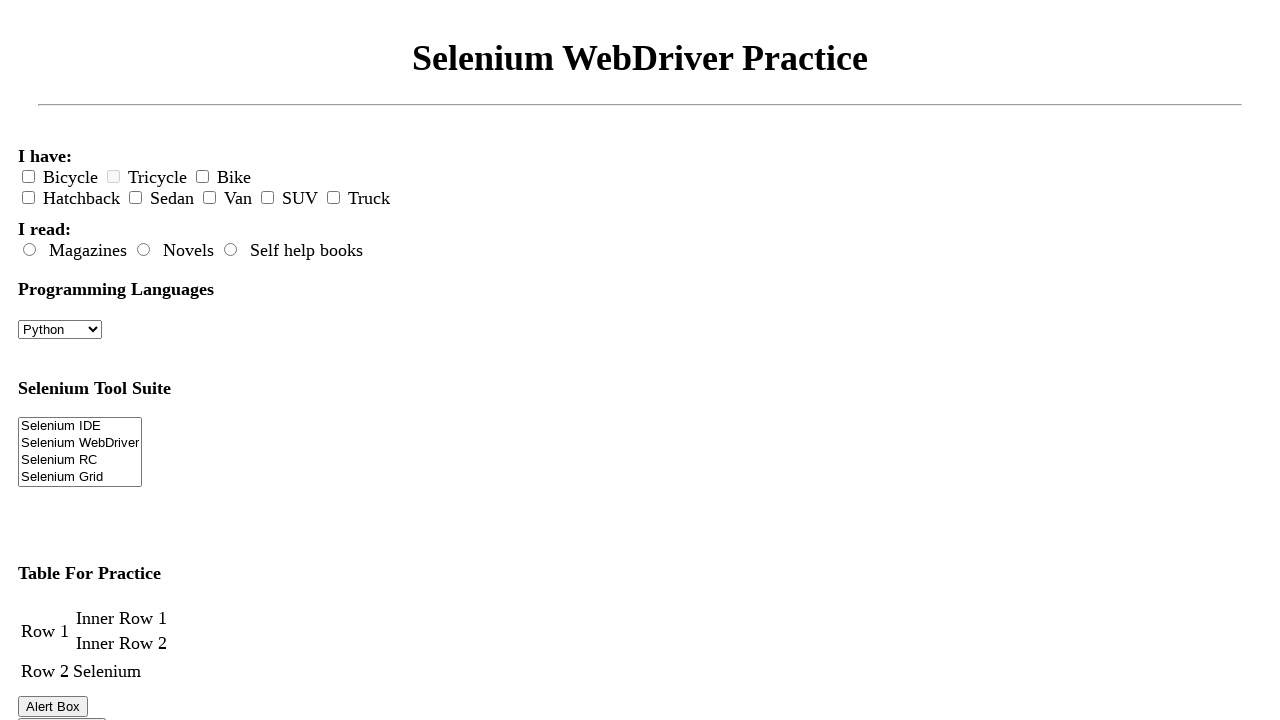